Tests multi-window/tab handling by clicking a button that opens a new tab, then iterating through all open windows to verify they are accessible.

Starting URL: https://demoqa.com/browser-windows

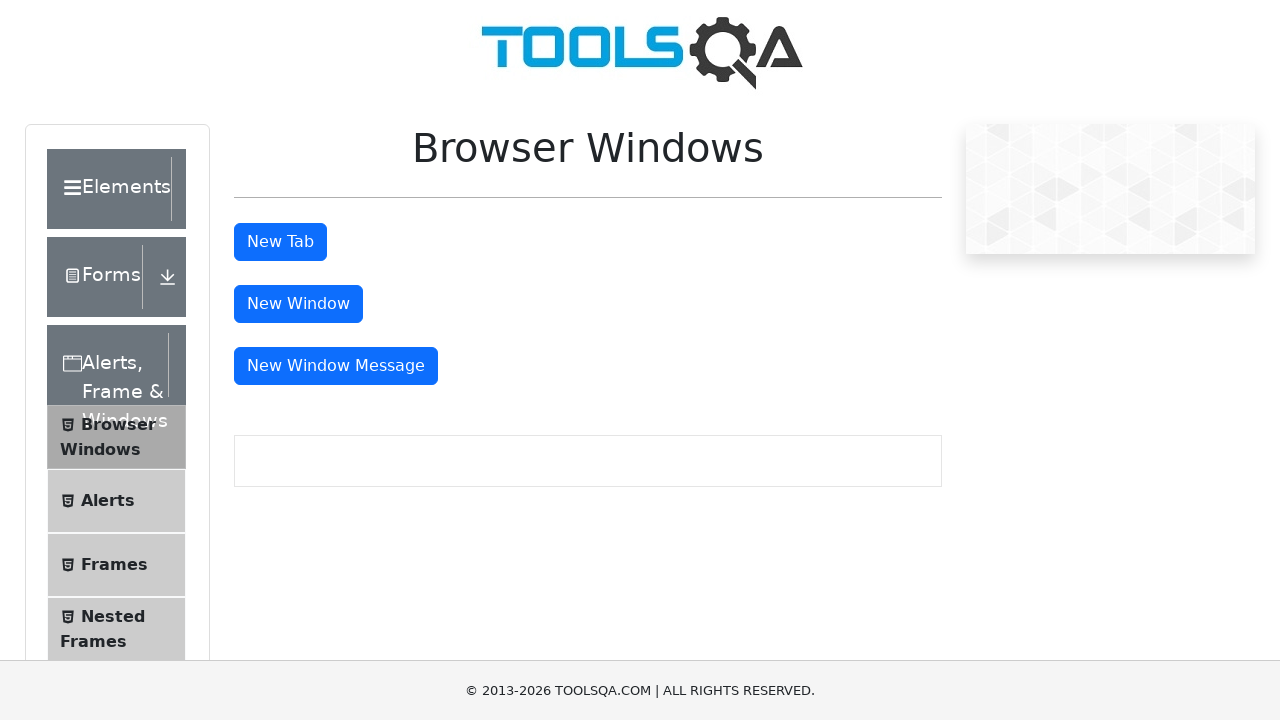

Clicked 'New Tab' button to open a new browser tab at (280, 242) on button#tabButton
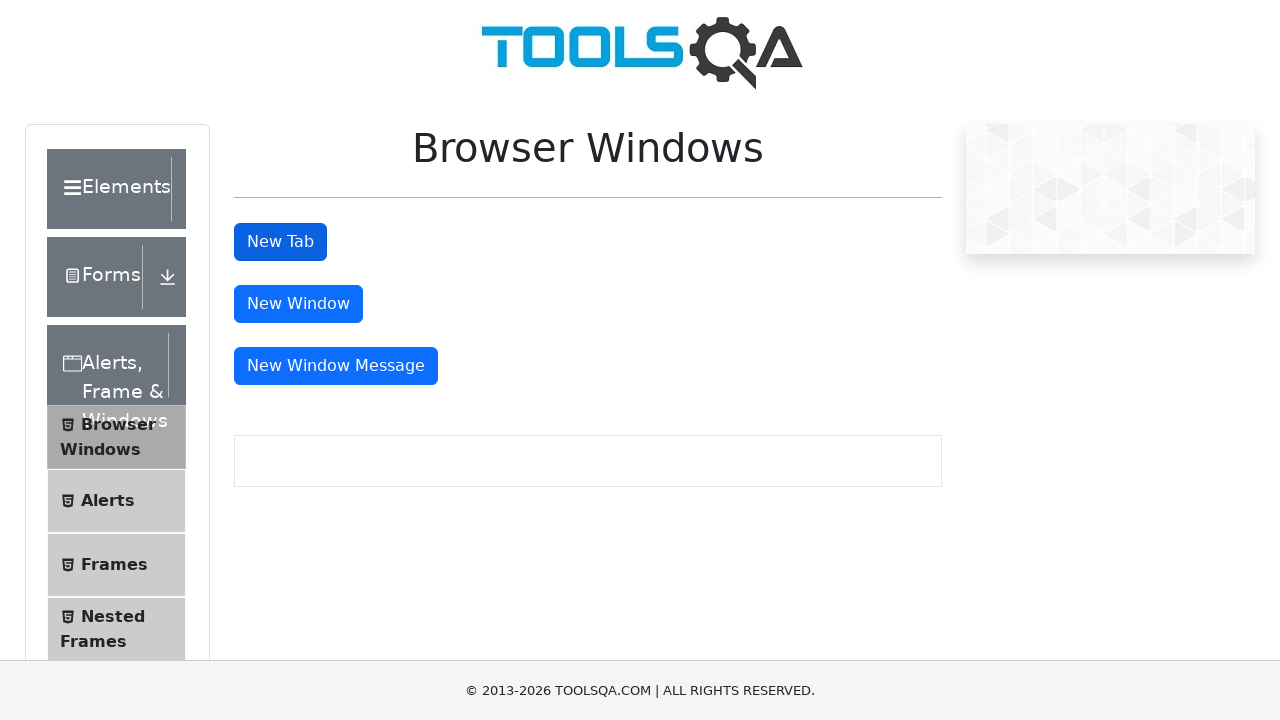

Waited 1000ms for new tab to open
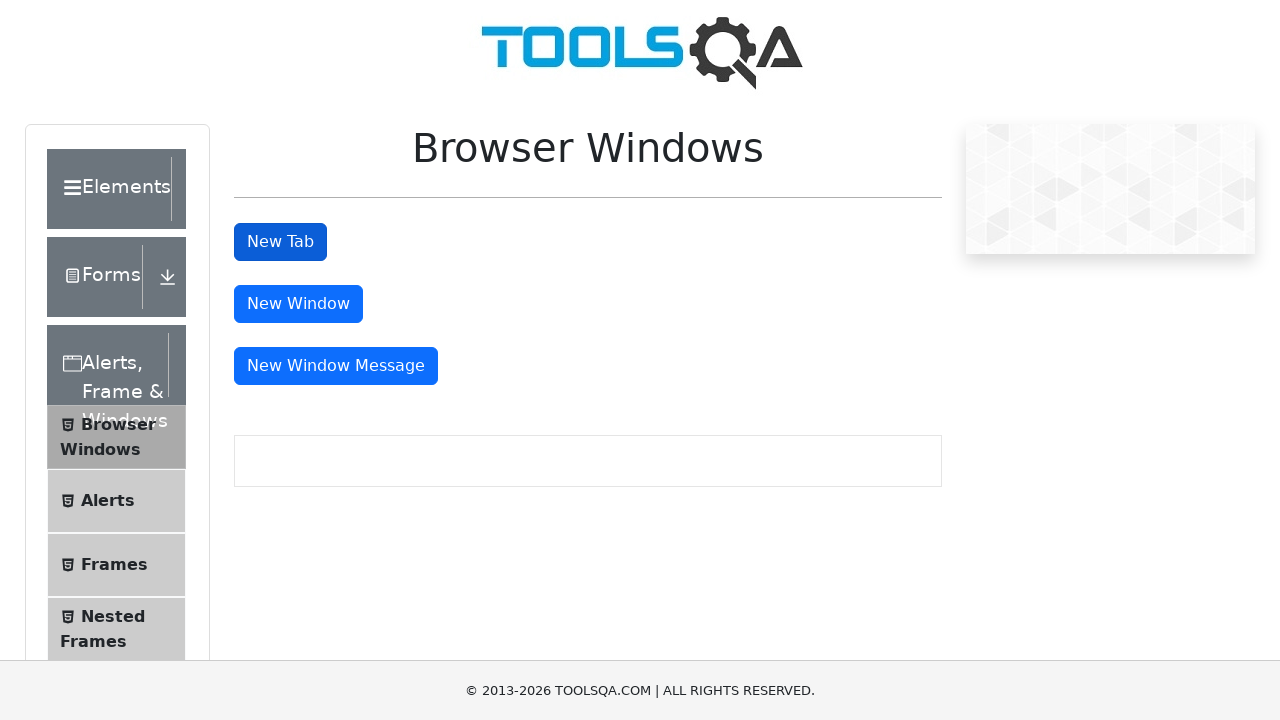

Retrieved all open pages from context
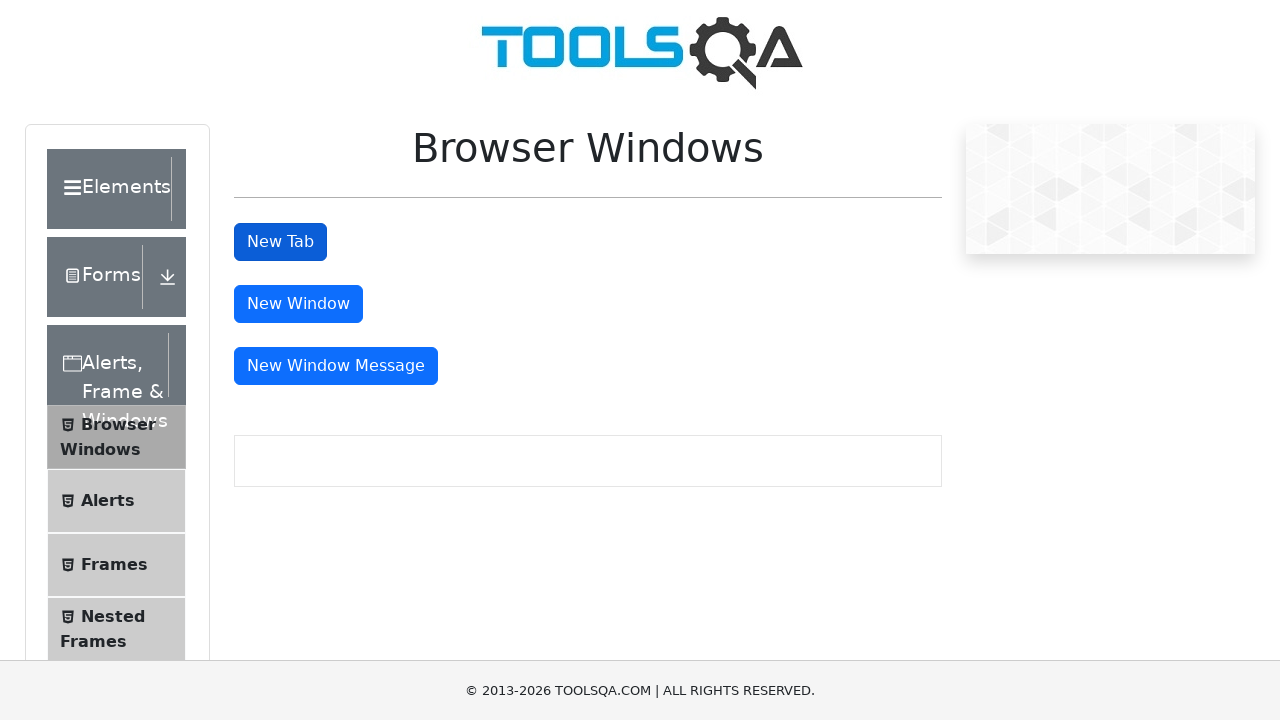

Waited for page to reach domcontentloaded state
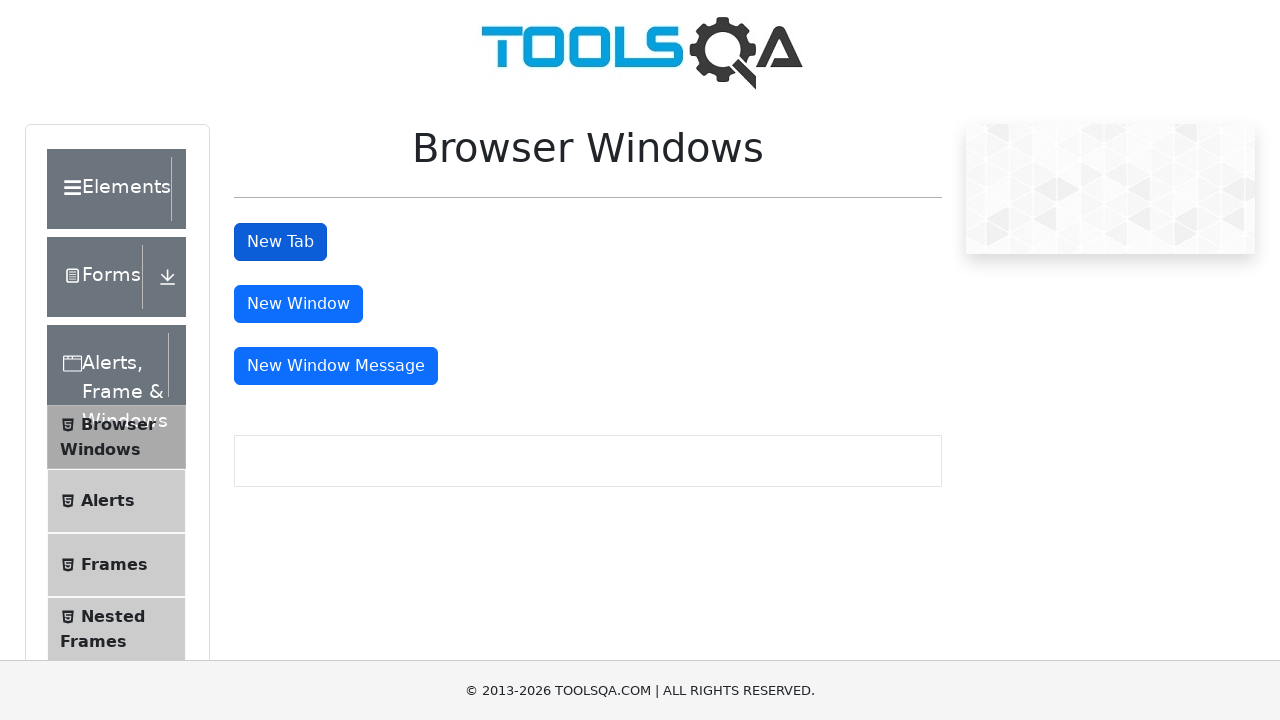

Retrieved page title: 'demosite'
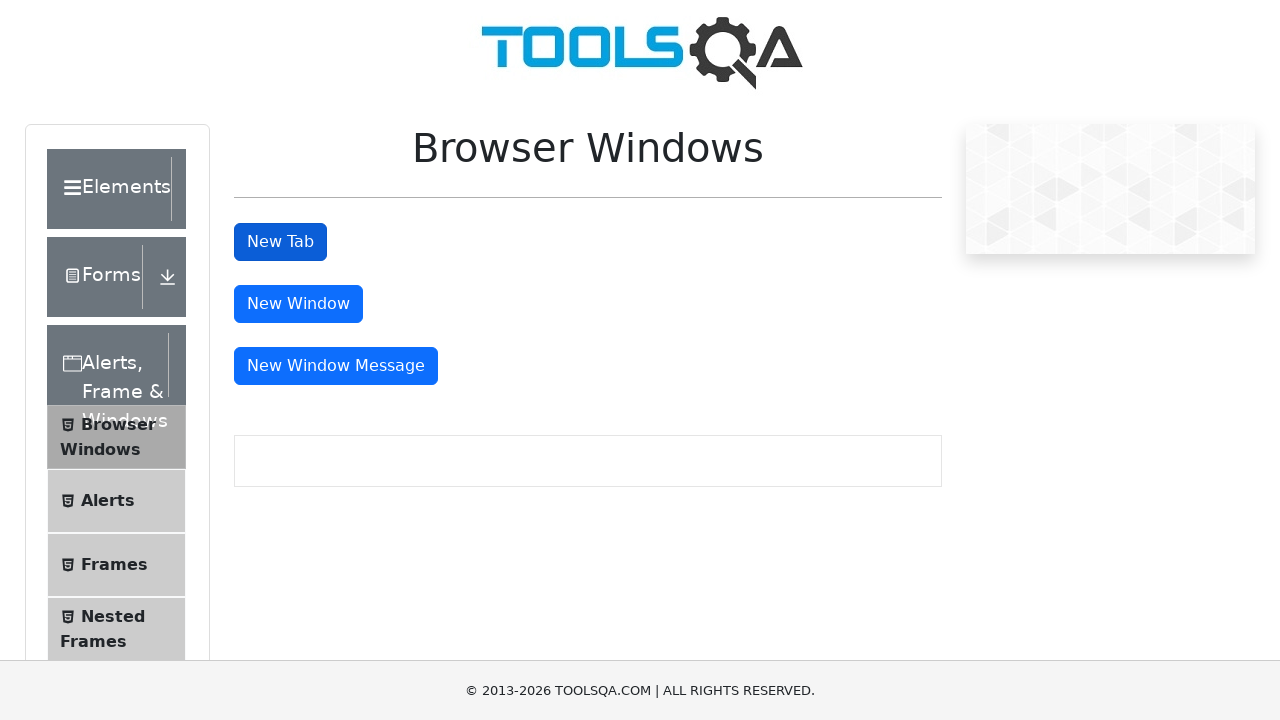

Waited for page to reach domcontentloaded state
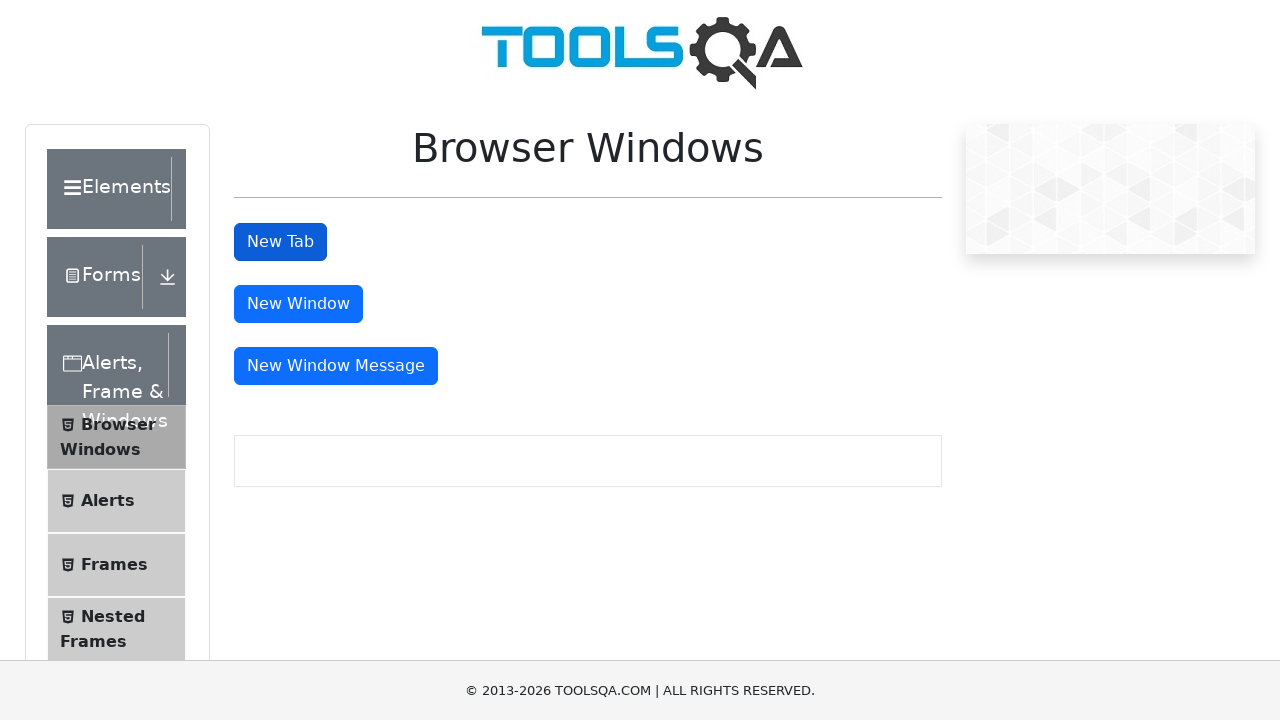

Retrieved page title: ''
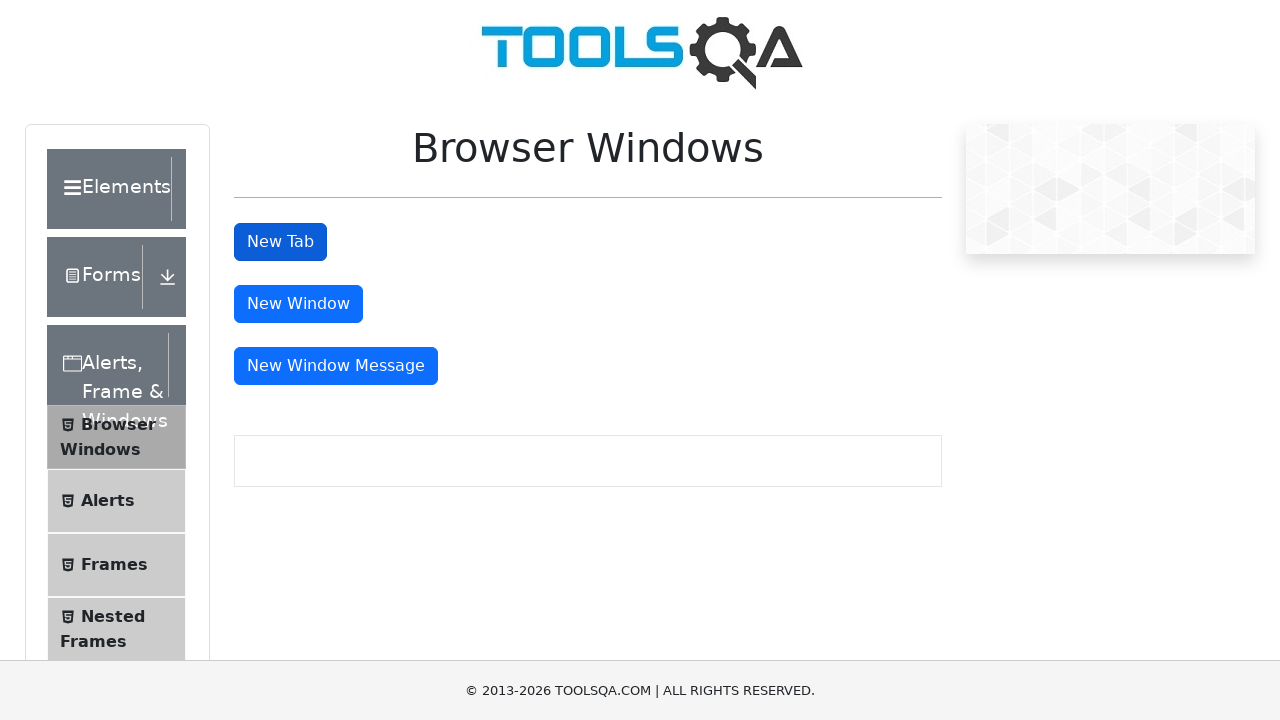

Verified that exactly 2 windows are open
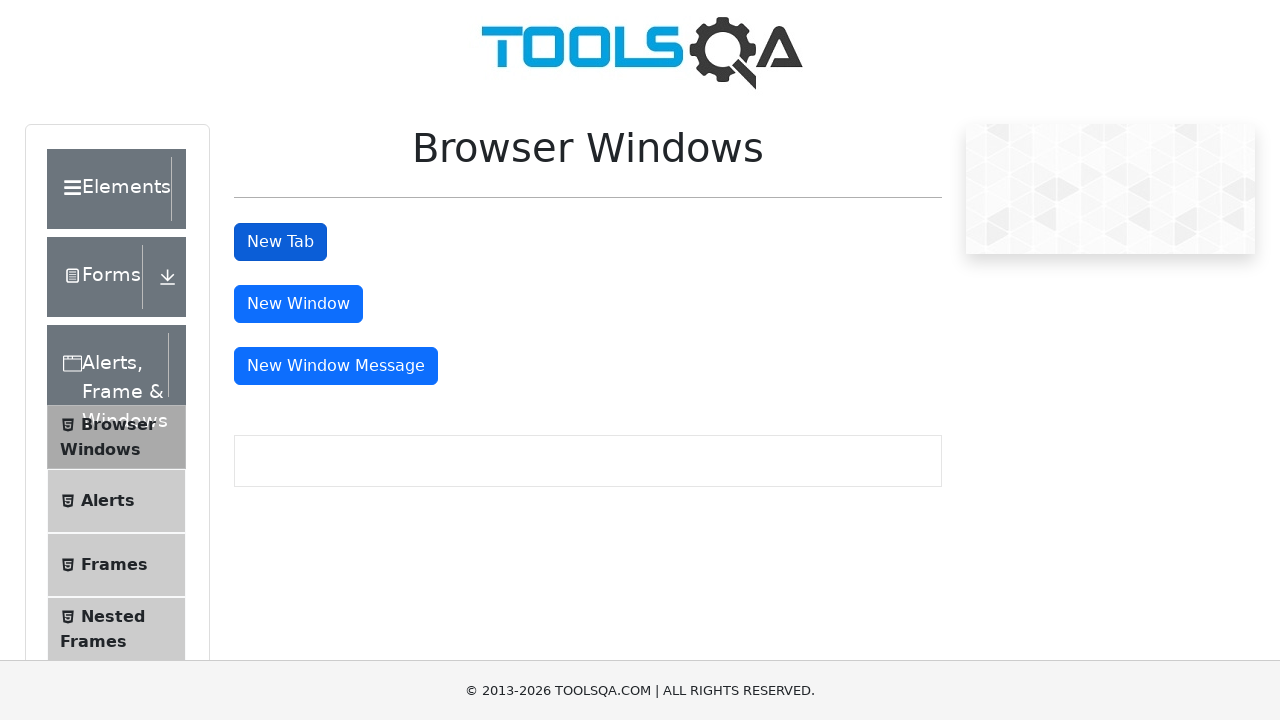

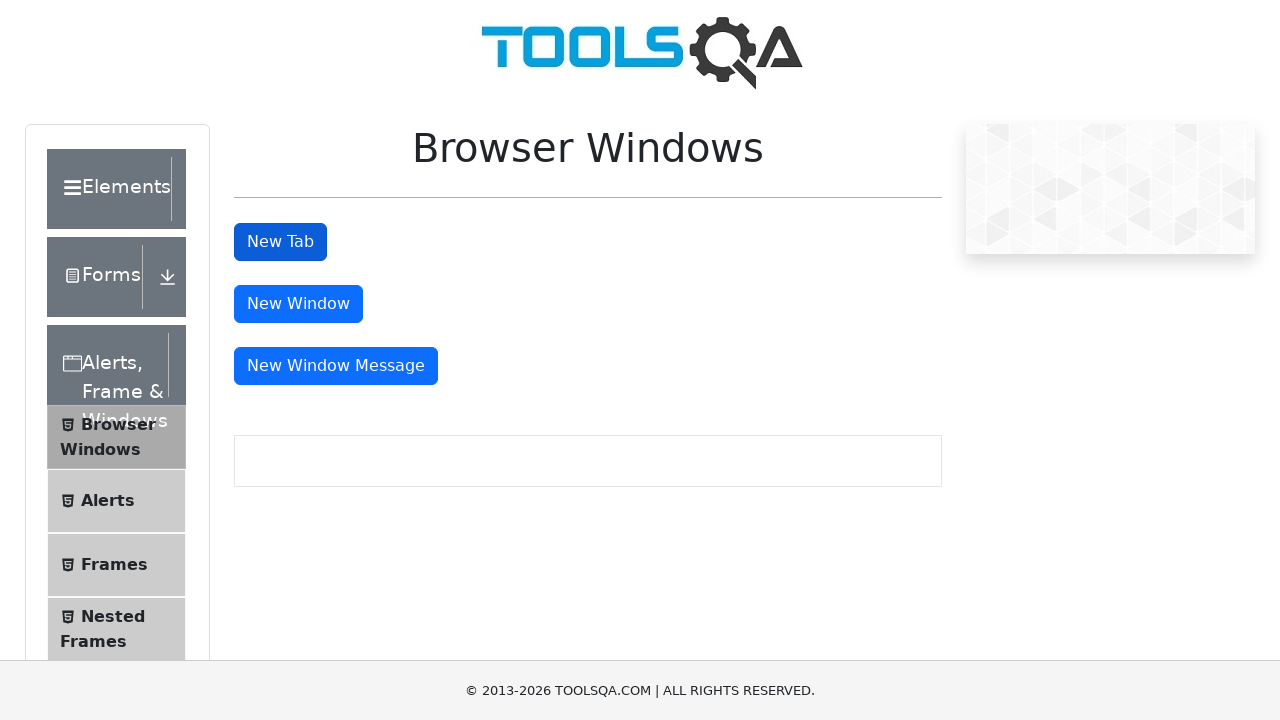